Clicks on the Tablets section and verifies the title matches on the catalog page

Starting URL: https://intershop5.skillbox.ru/

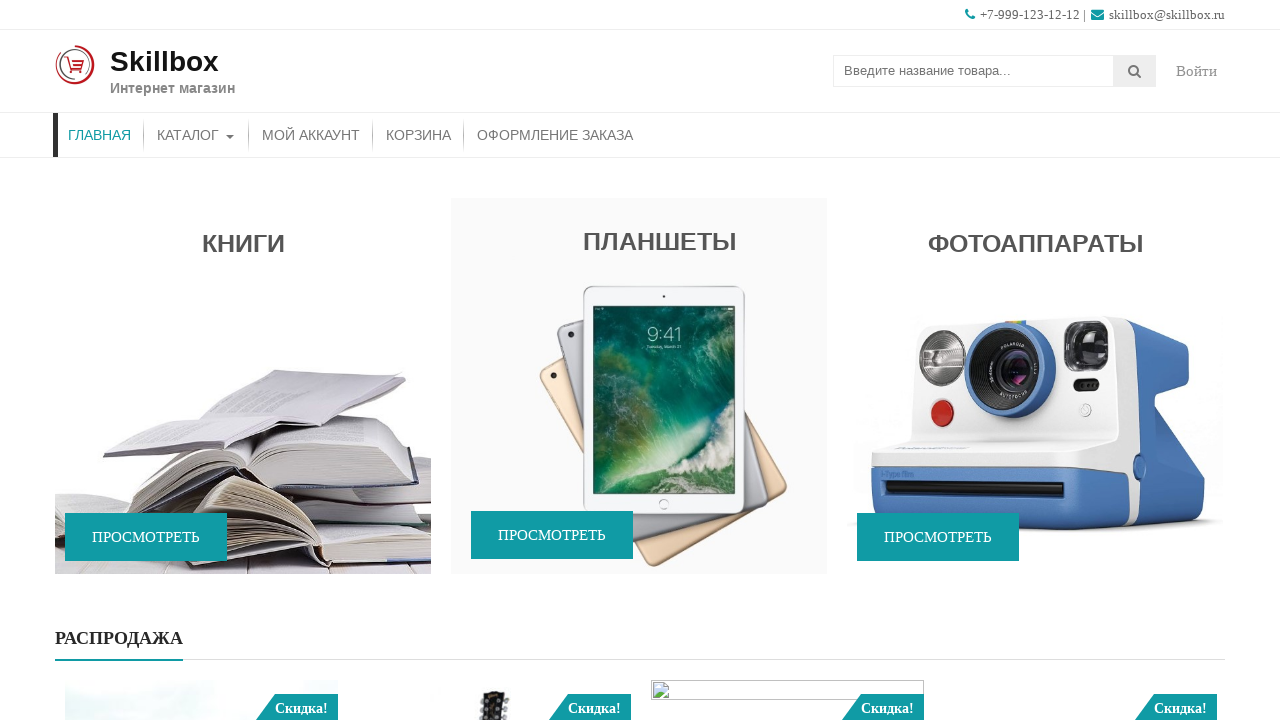

Waited for Tablets section selector to load
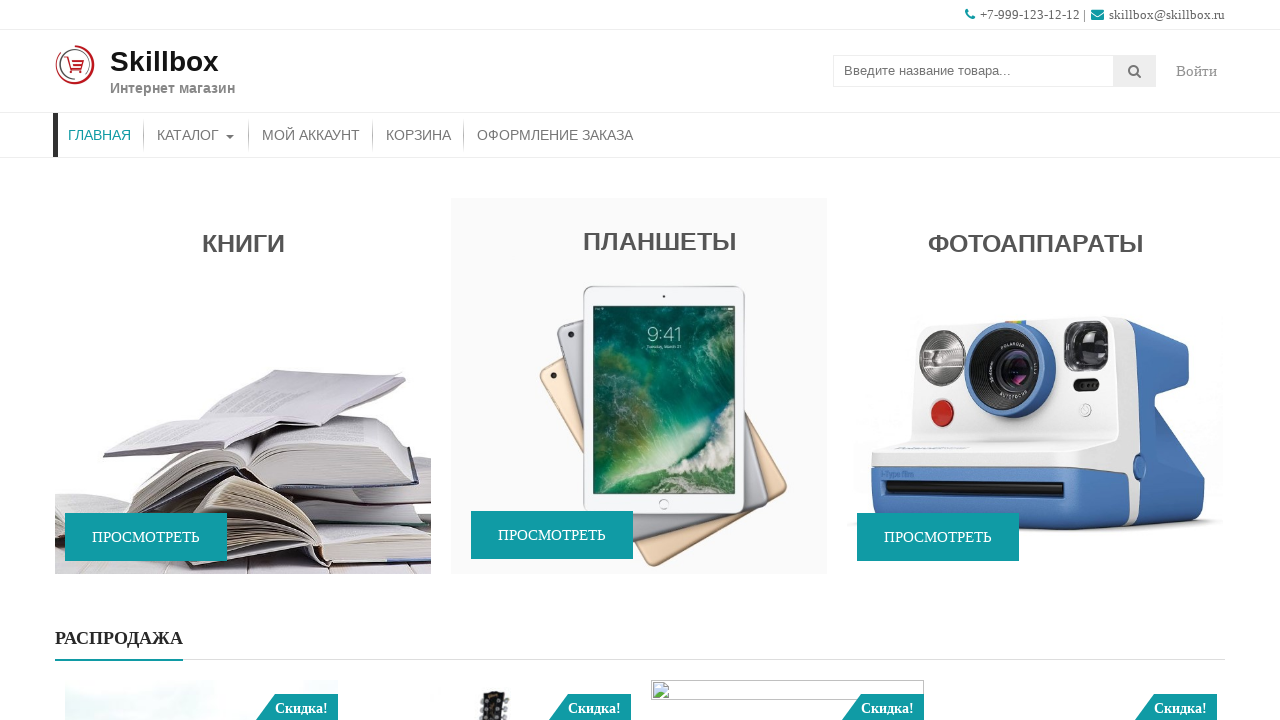

Retrieved text content from Tablets section header
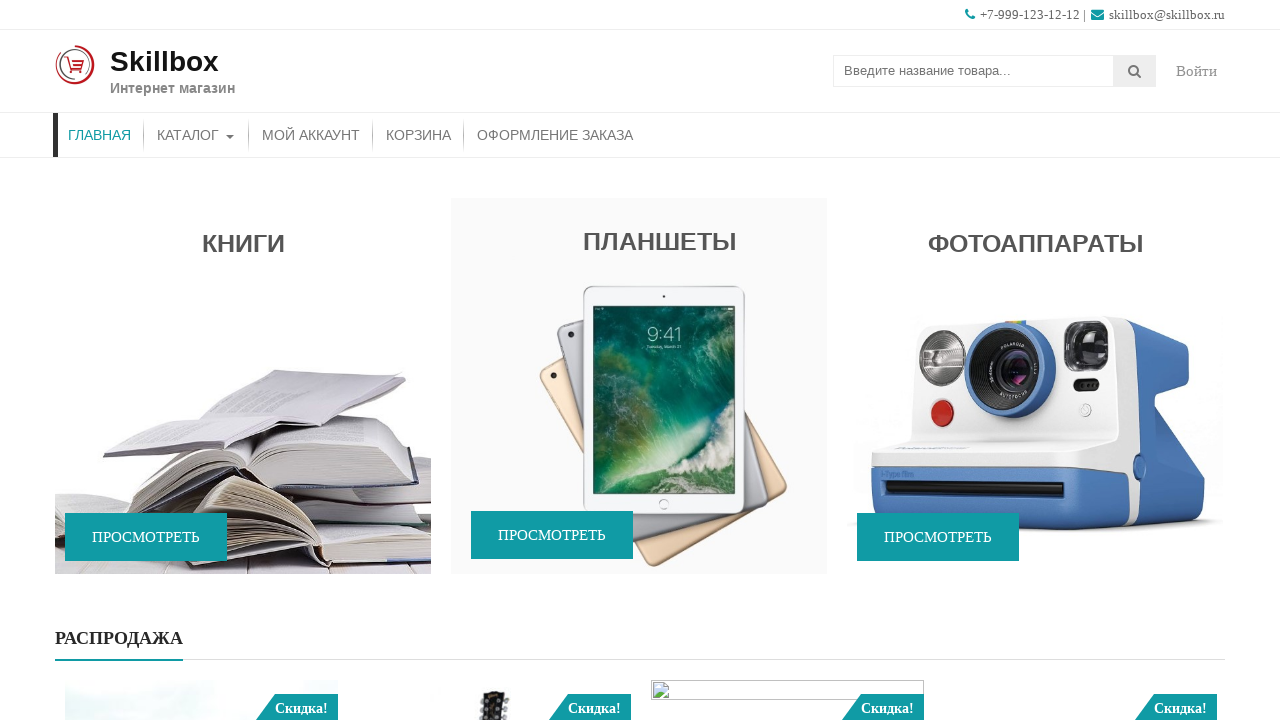

Clicked on Tablets section to navigate to catalog at (639, 236) on xpath=//h4[text()='Планшеты']
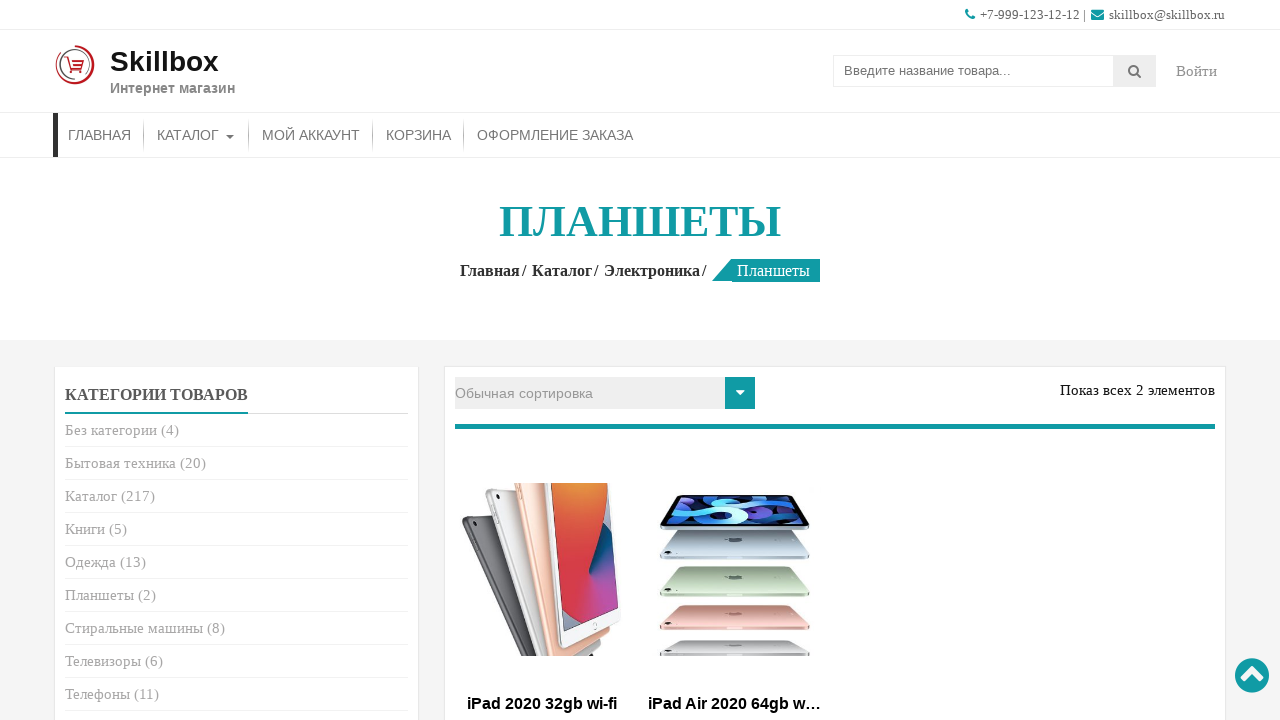

Retrieved text content from catalog page title
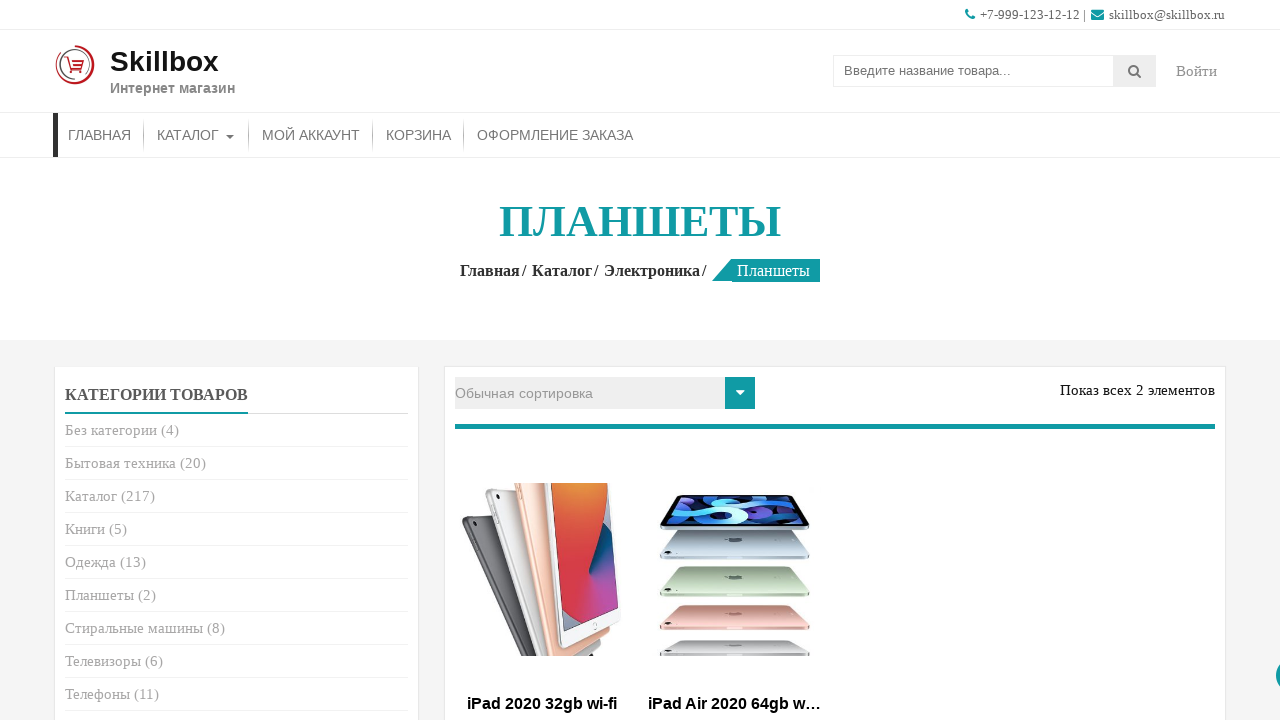

Verified that catalog page title matches expected text
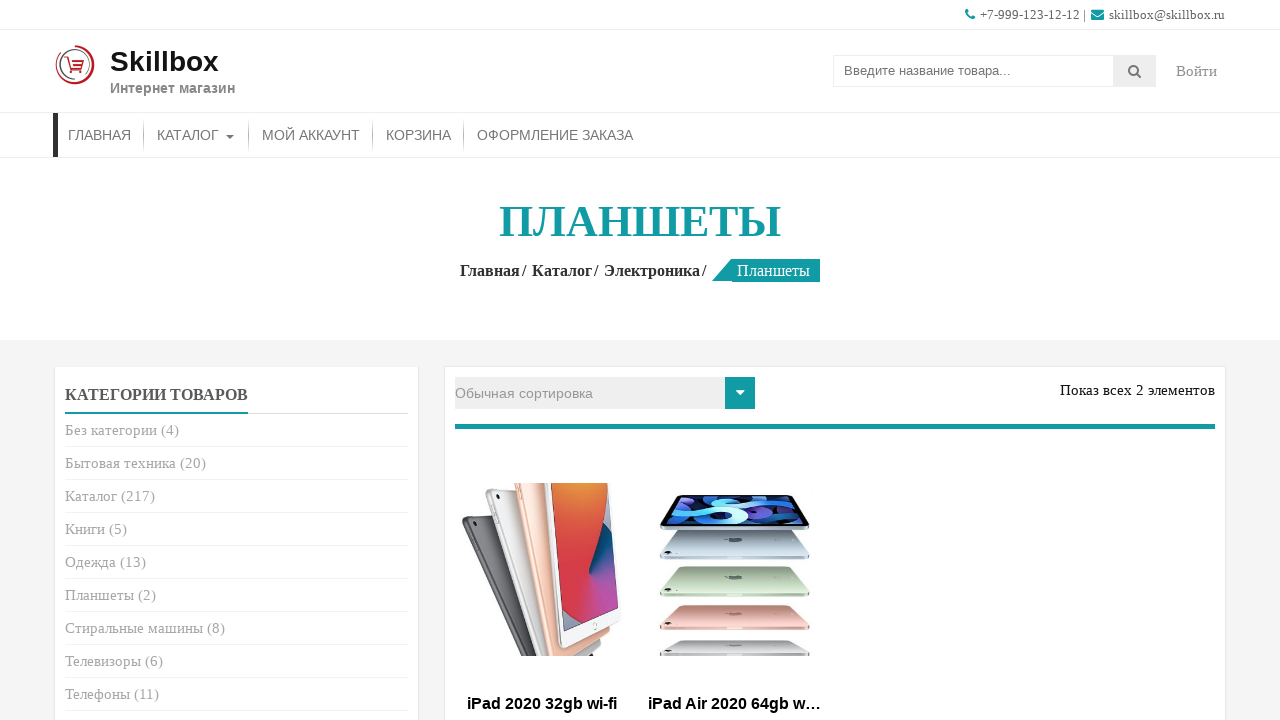

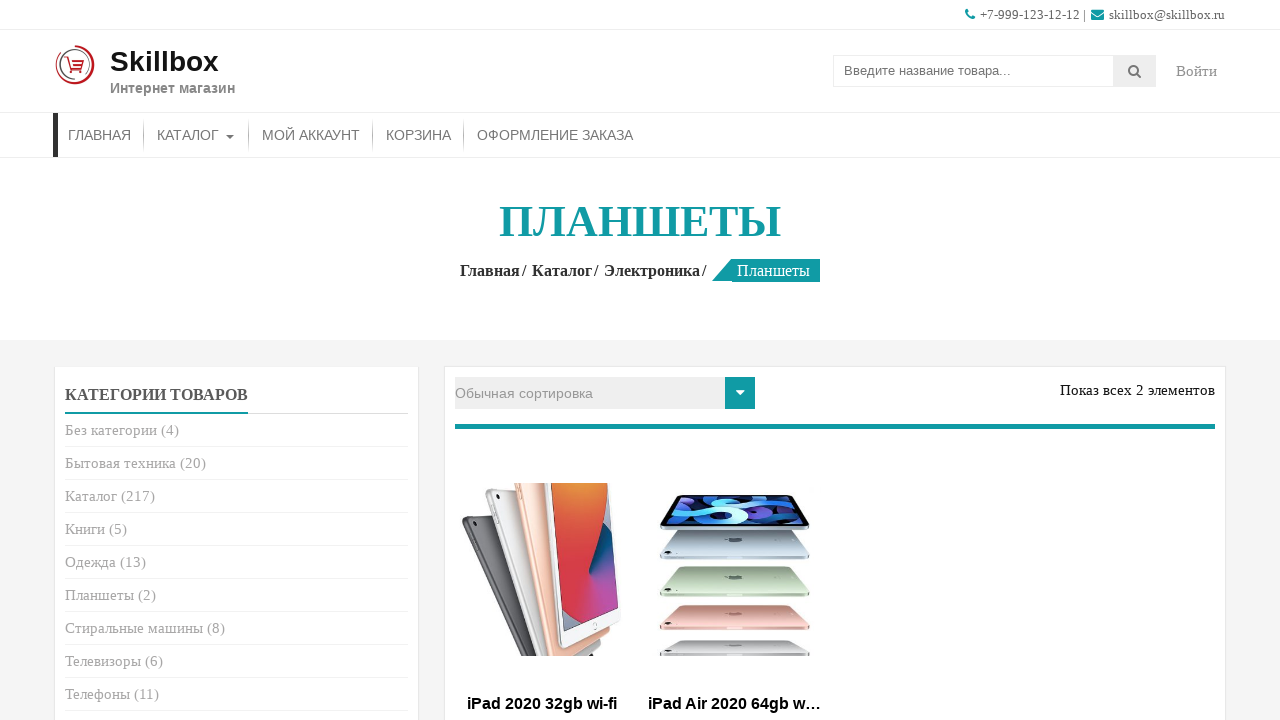